Tests a data types form by filling in personal information fields (first name, last name, address, city, country, job position, company) while leaving zip code, email, and phone empty, then submits the form to verify validation behavior.

Starting URL: https://bonigarcia.dev/selenium-webdriver-java/data-types.html

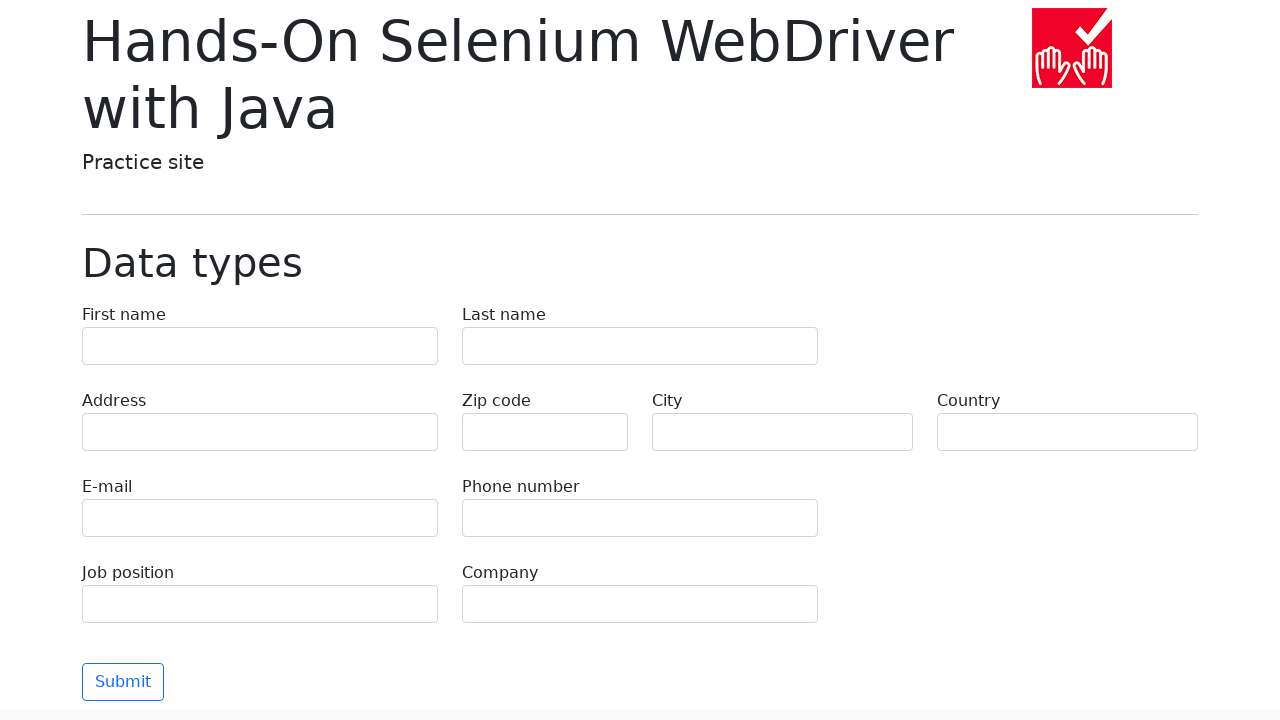

Filled first name field with 'Иван' on input[name='first-name']
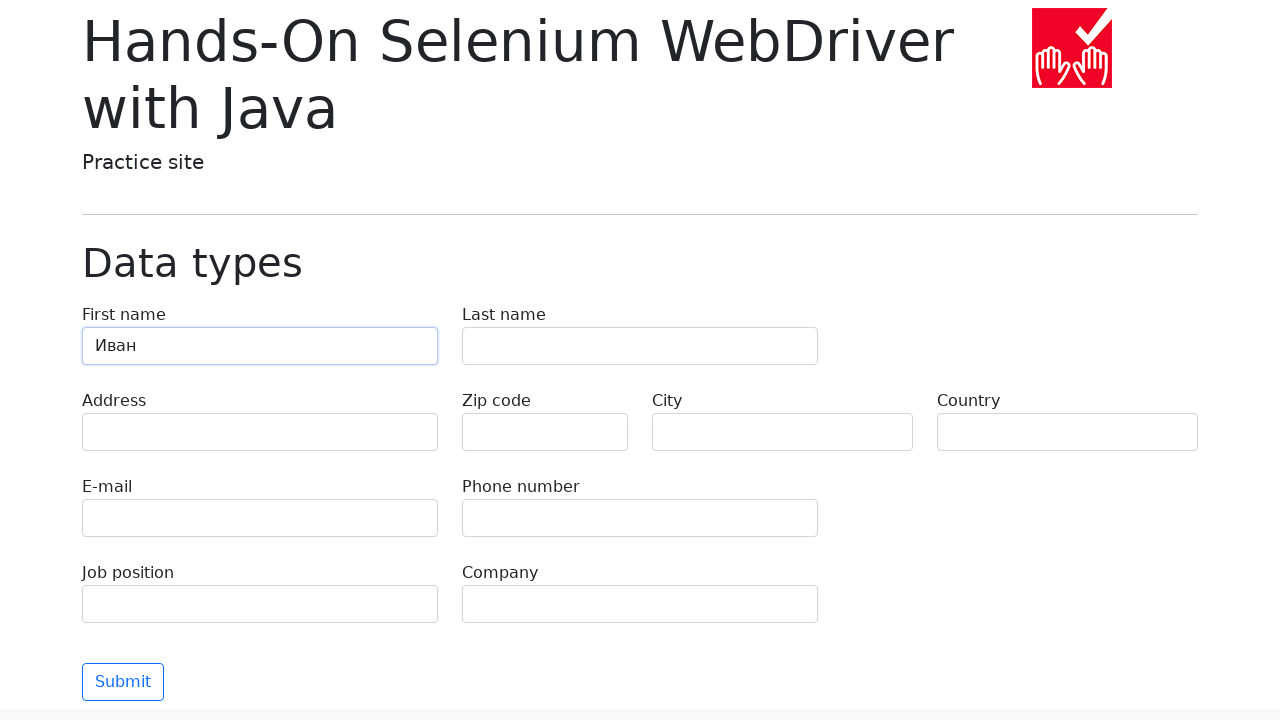

Filled last name field with 'Петров' on input[name='last-name']
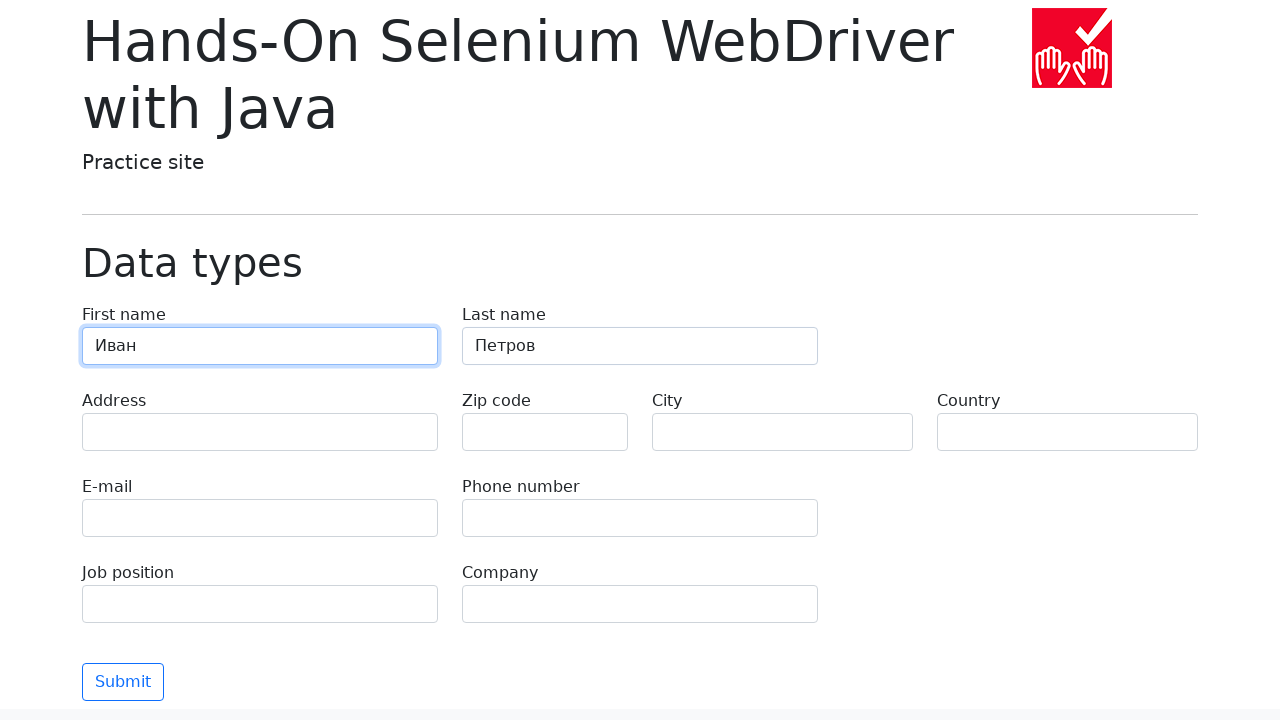

Filled address field with 'Ленина, 55-3' on input[name='address']
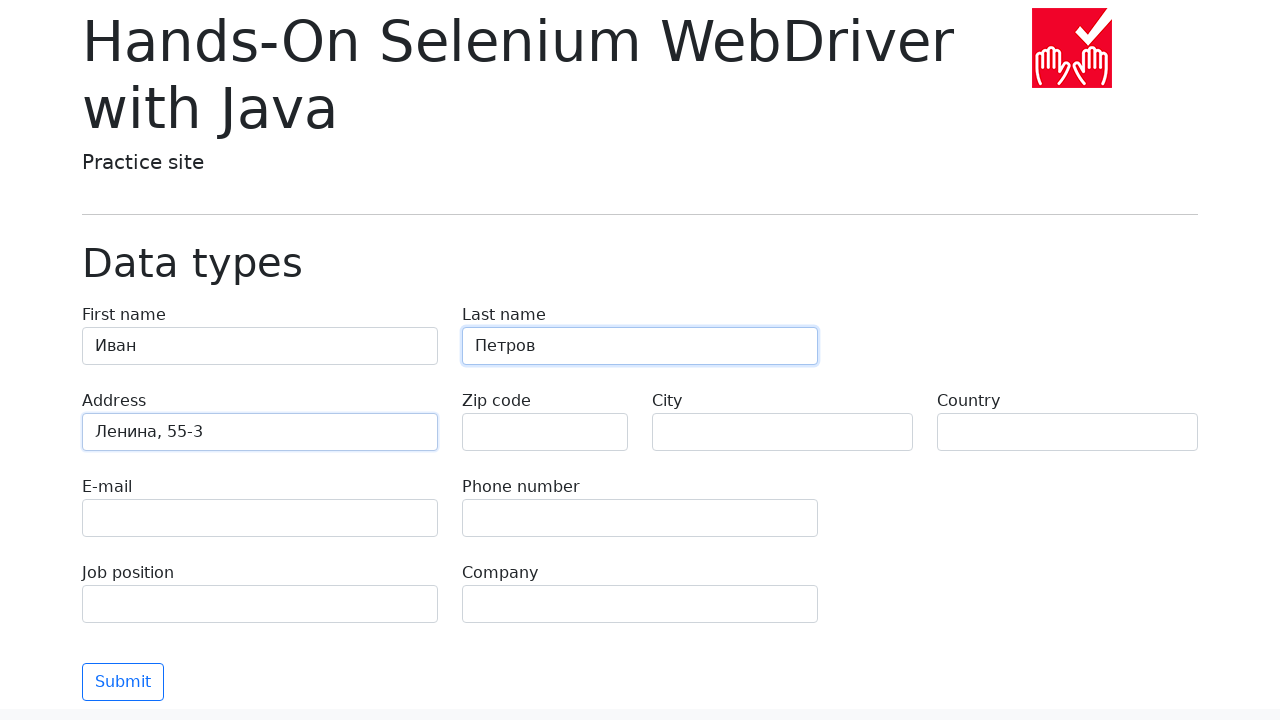

Filled city field with 'Москва' on input[name='city']
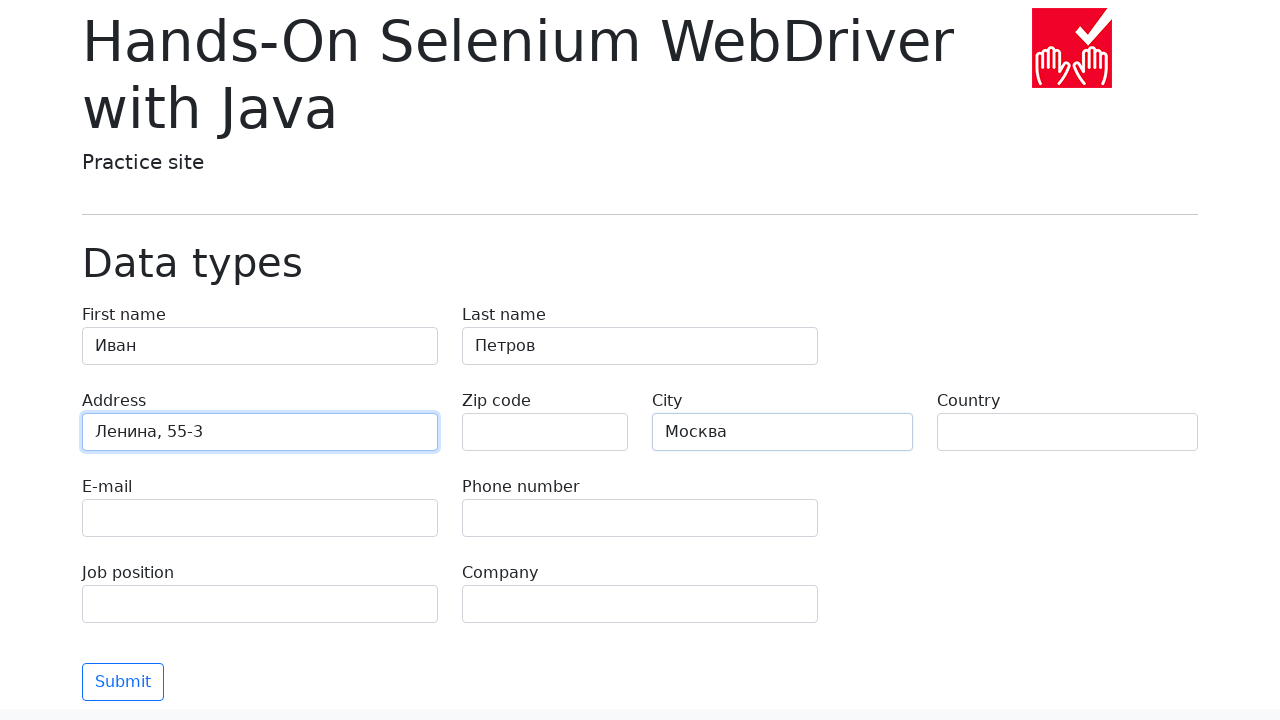

Filled country field with 'Россия' on input[name='country']
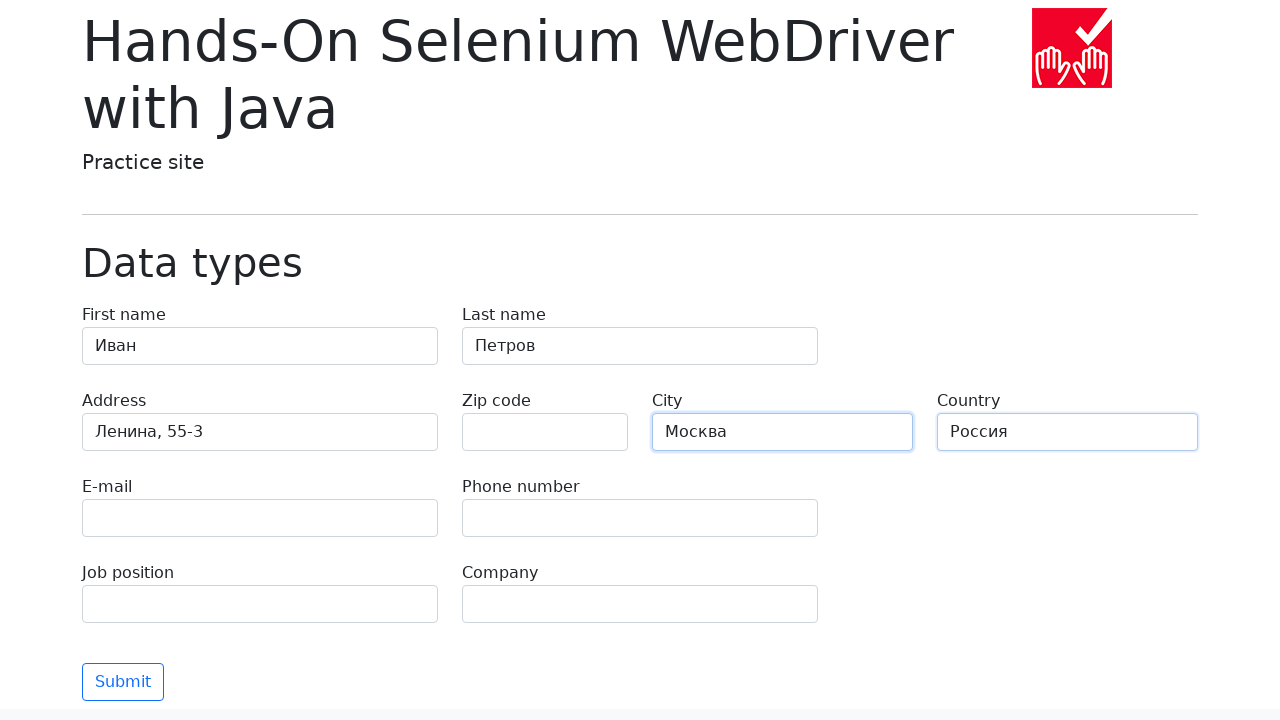

Filled job position field with 'QA' on input[name='job-position']
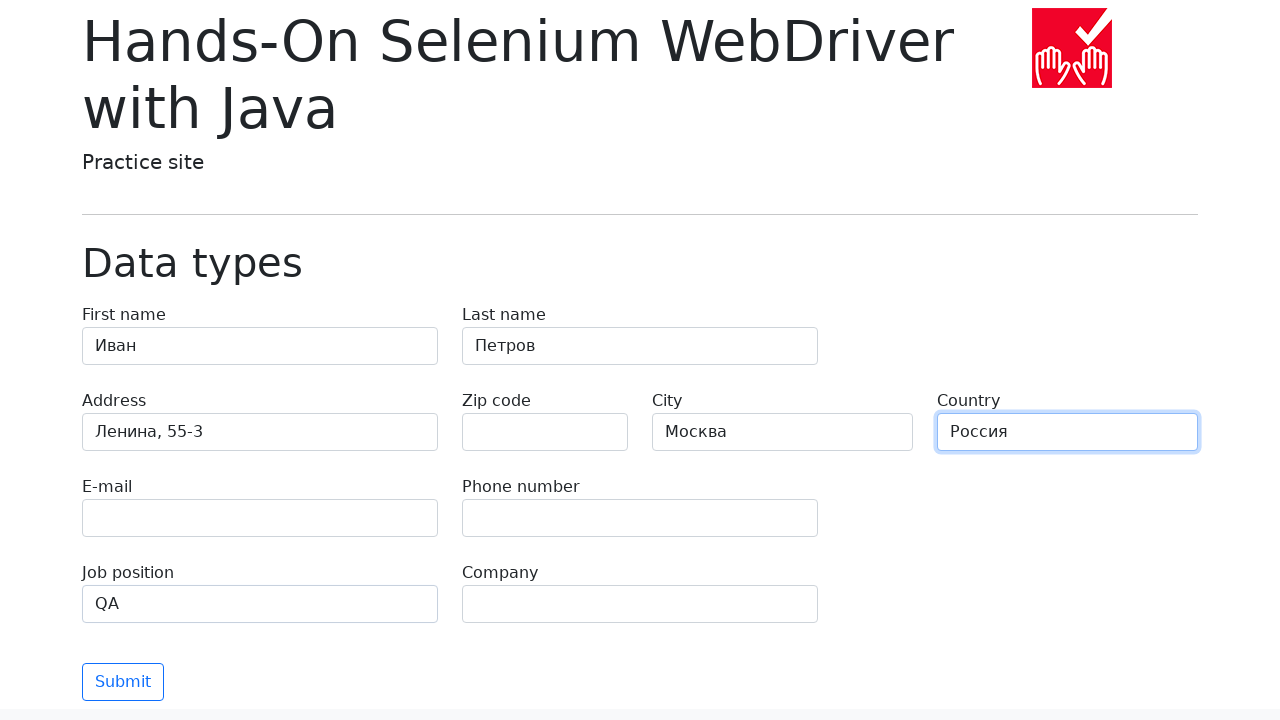

Filled company field with 'Merion' on input[name='company']
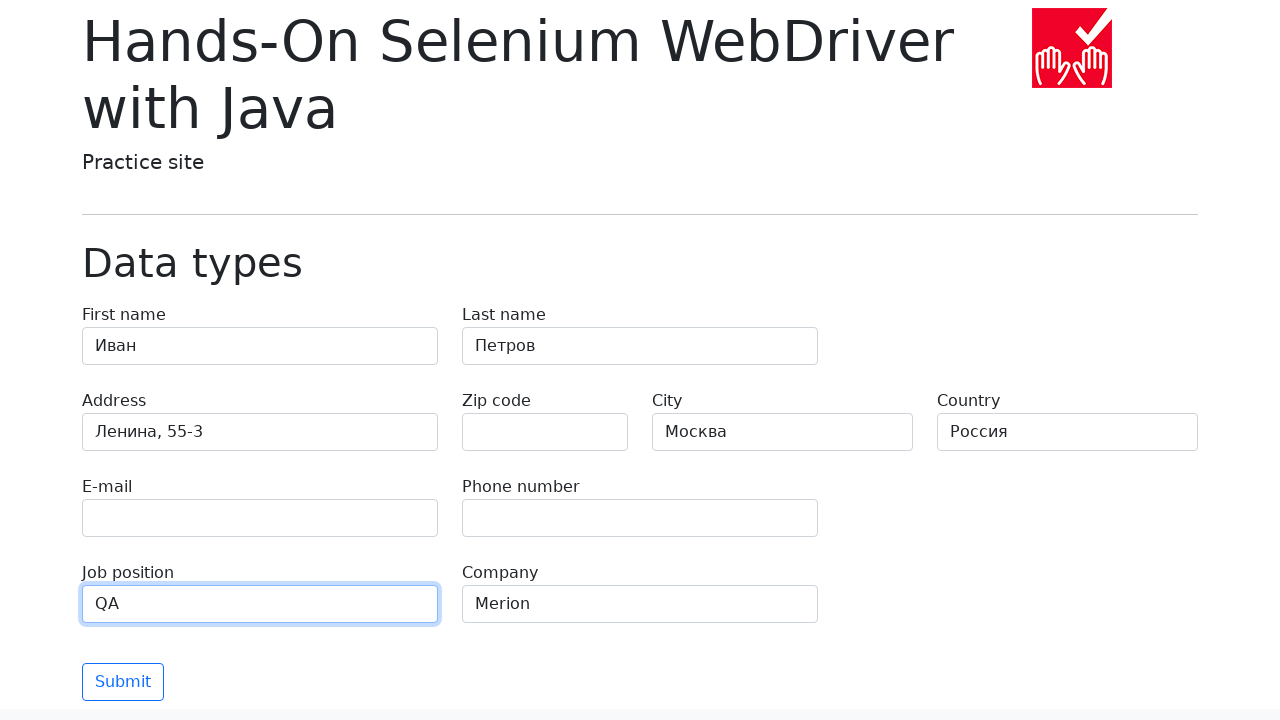

Clicked submit button to submit form at (123, 682) on button[type='submit']
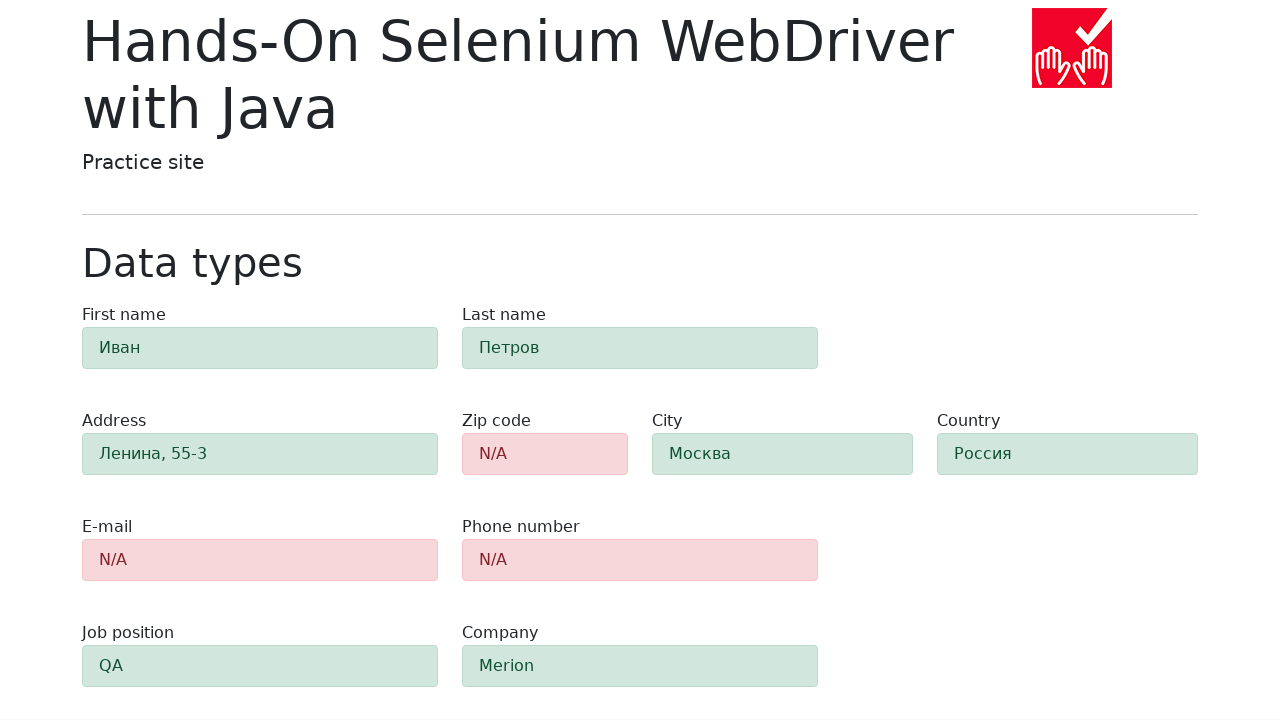

Form validation completed and alert message appeared
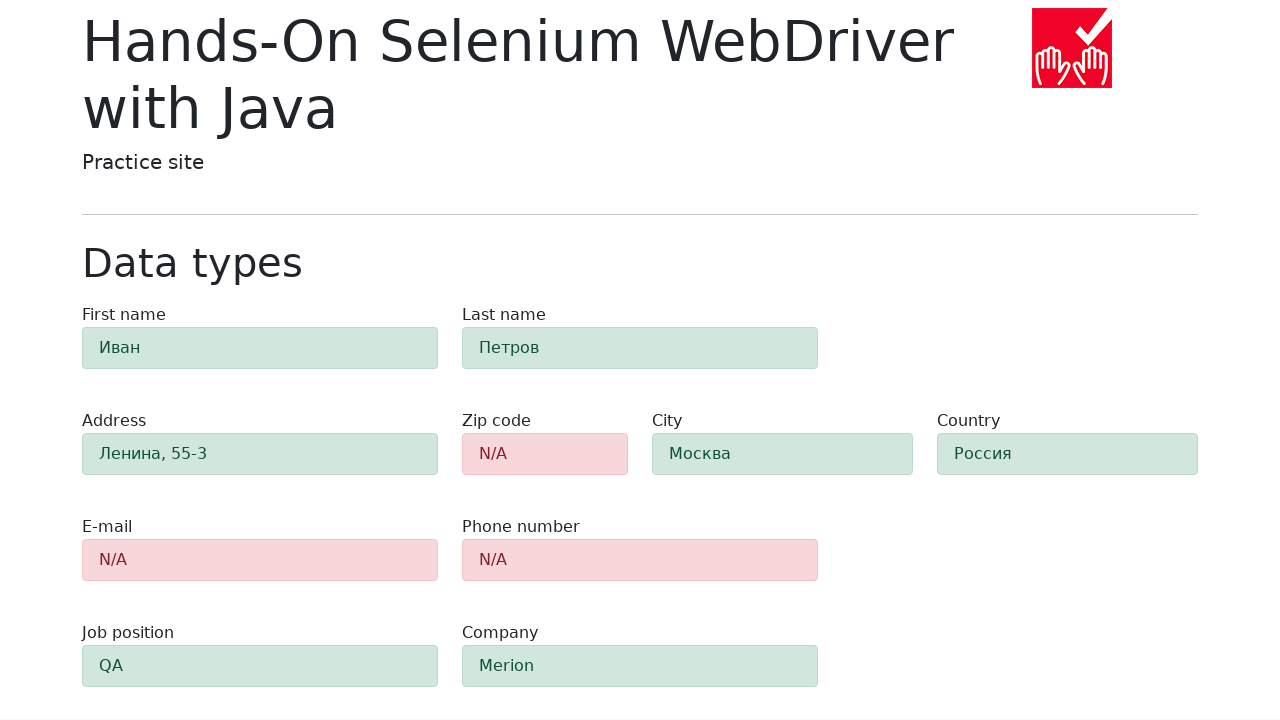

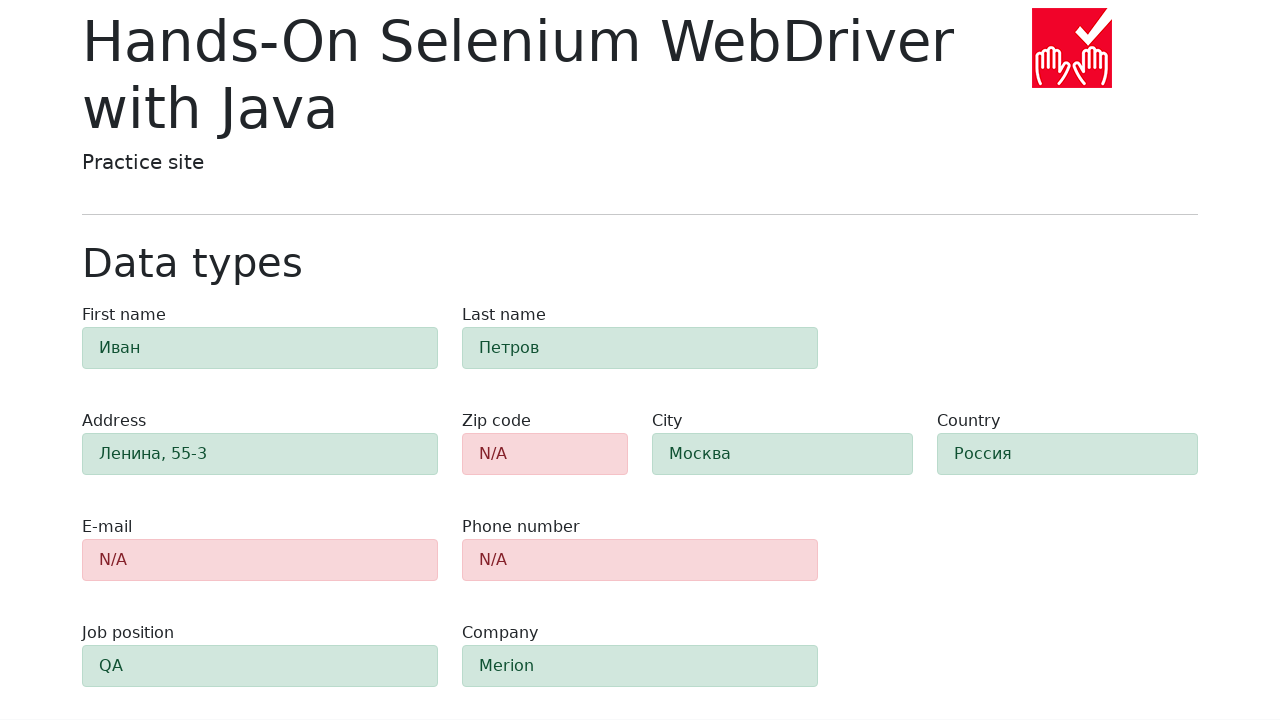